Tests JavaScript alert handling by clicking a button that triggers an alert popup and then accepting it

Starting URL: http://testautomationpractice.blogspot.com/

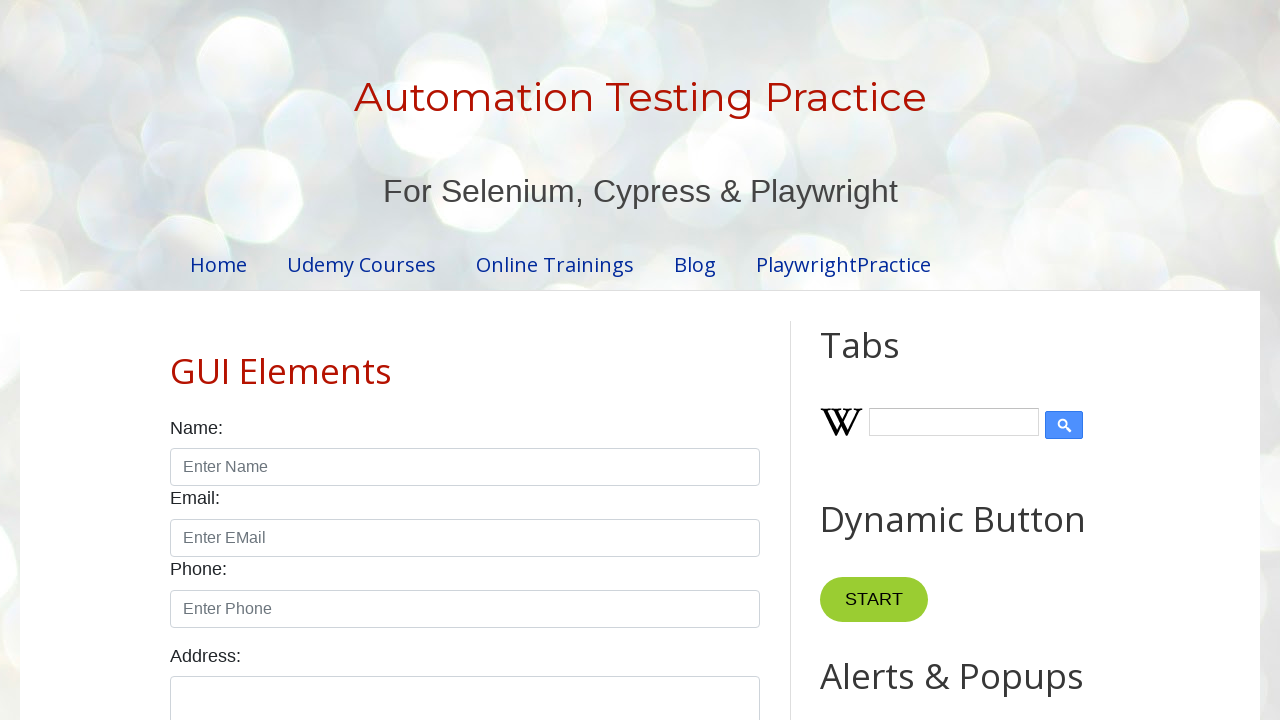

Set up dialog handler to automatically accept alerts
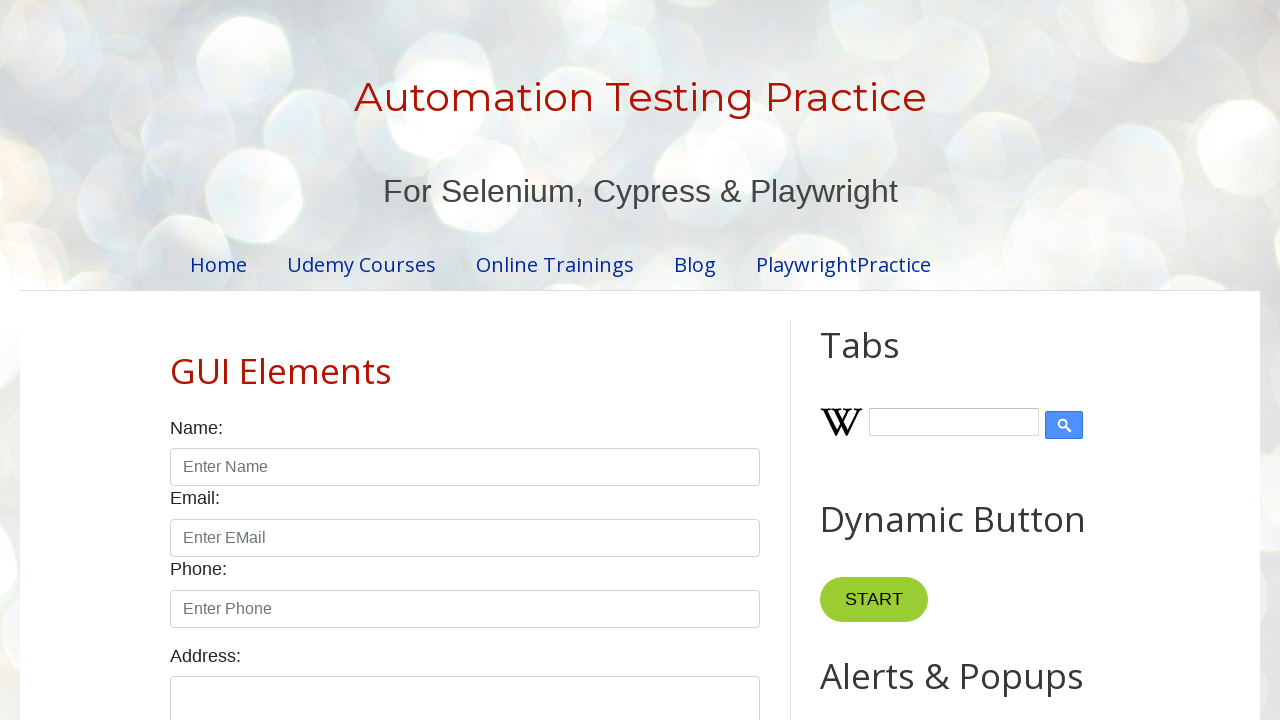

Clicked button to trigger JavaScript alert at (888, 361) on xpath=//*[@id="HTML9"]/div[1]/button
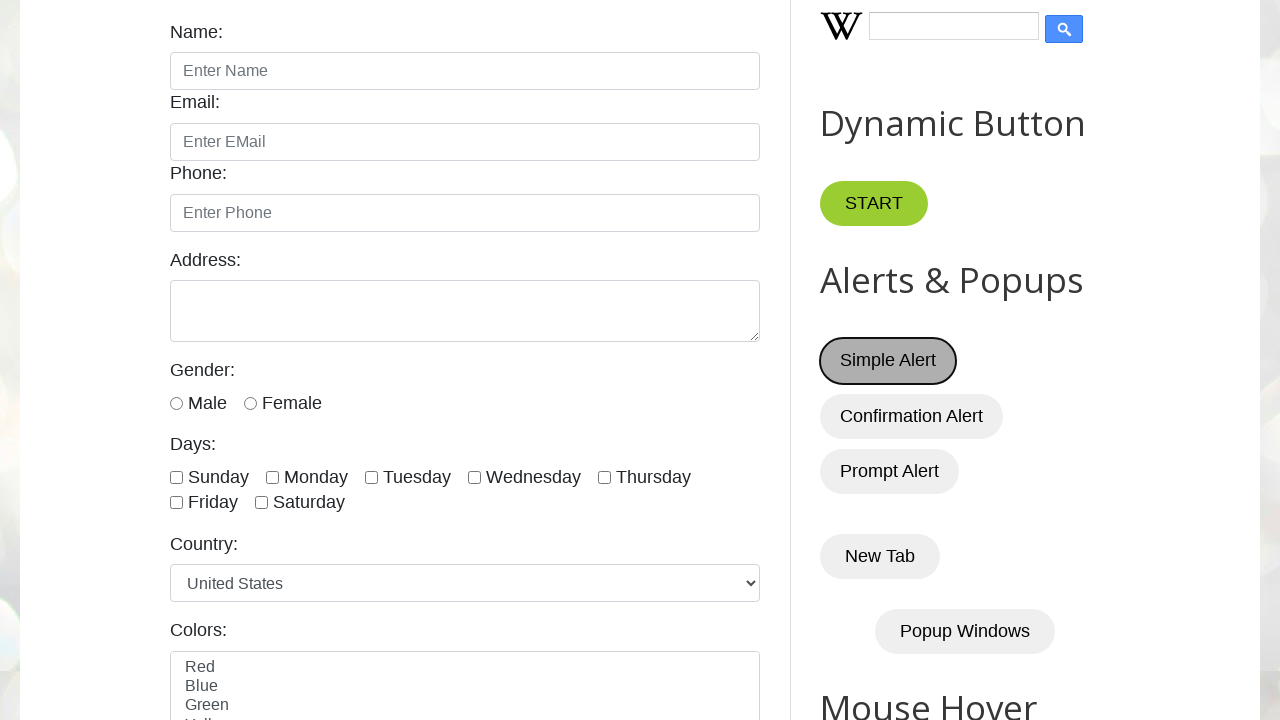

Waited for alert to be processed
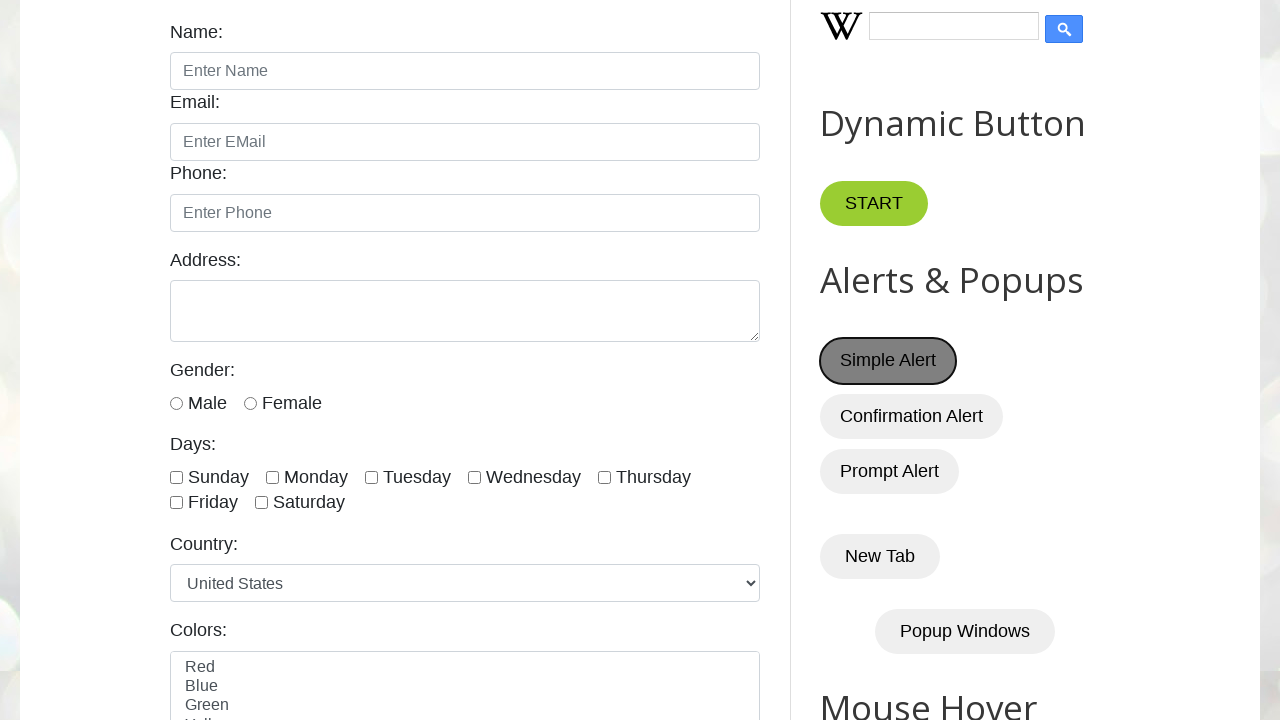

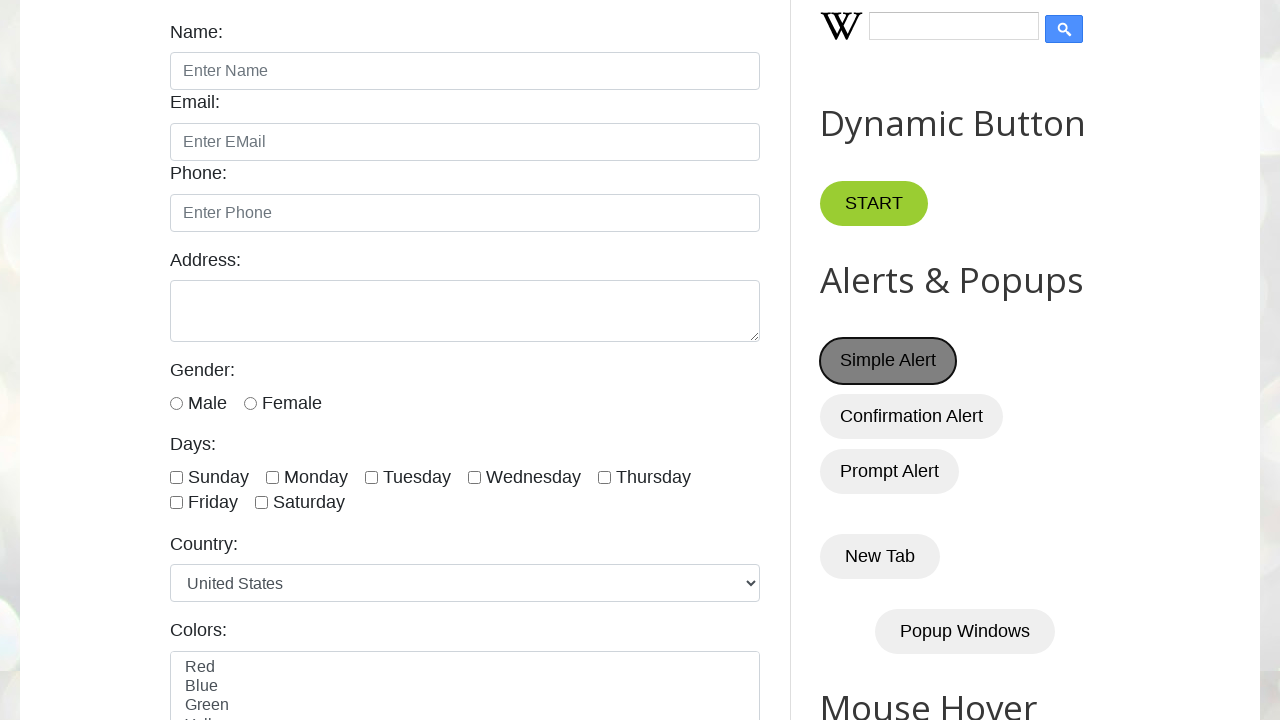